Tests that leaving last name empty allows successful registration

Starting URL: https://www.sharelane.com/cgi-bin/register.py

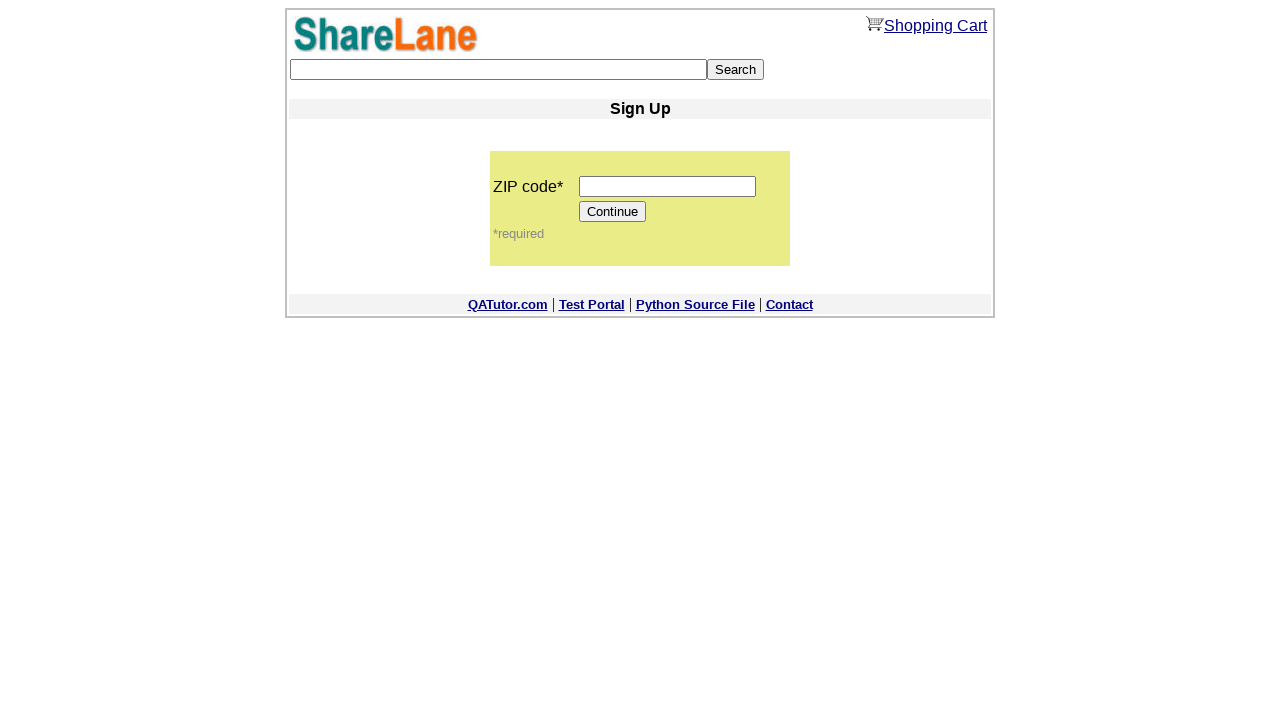

Filled zip code field with '12345' on input[name='zip_code']
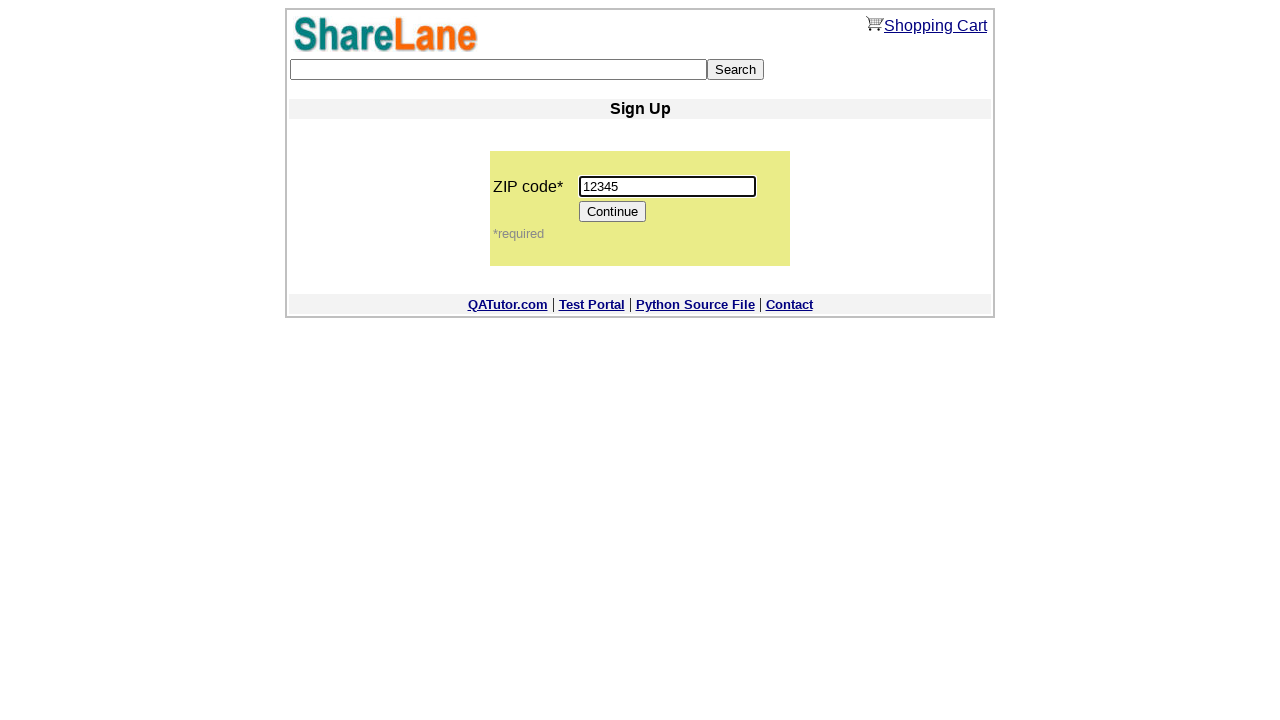

Clicked Continue button to proceed to registration form at (613, 212) on [value='Continue']
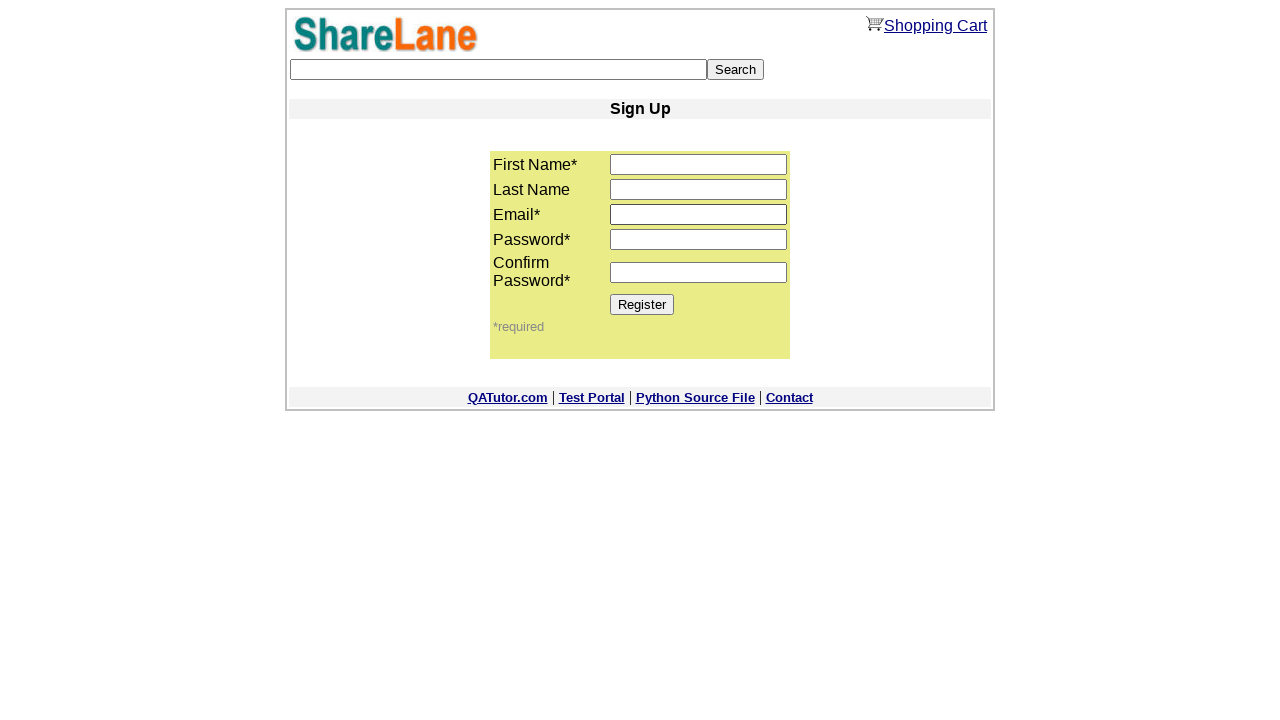

Filled first name field with 'Michael' on input[name='first_name']
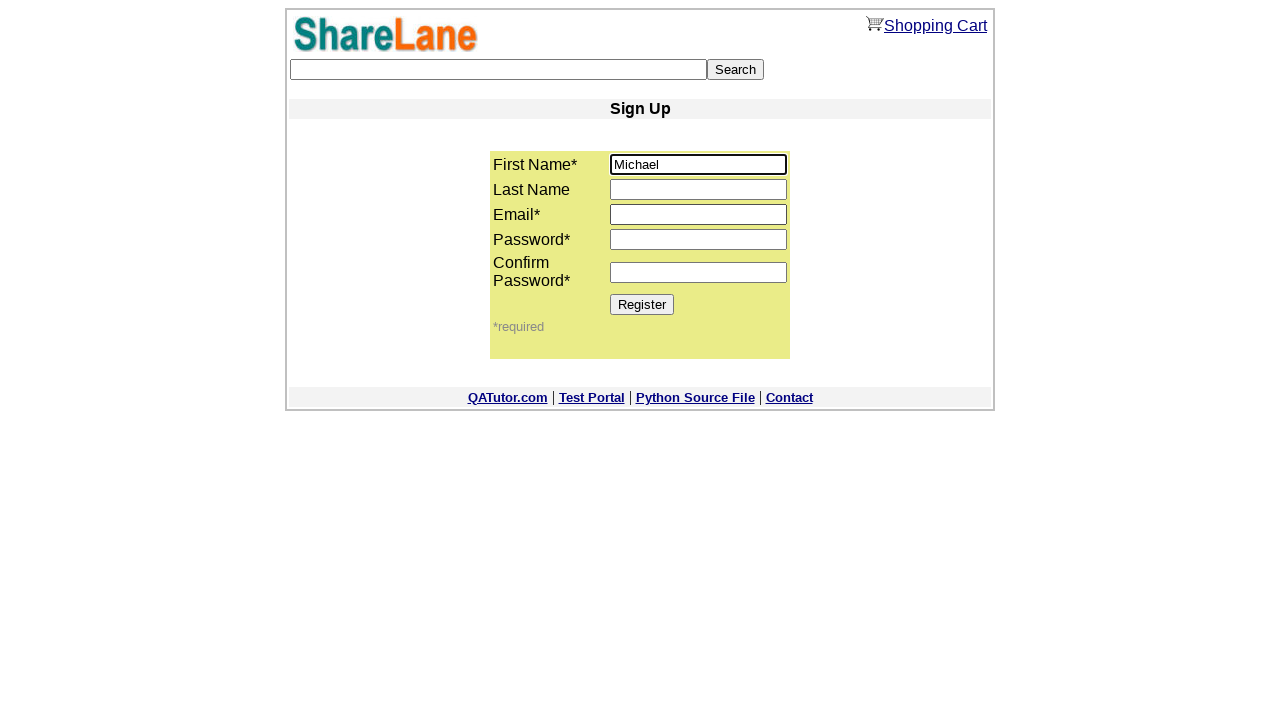

Left last name field empty on input[name='last_name']
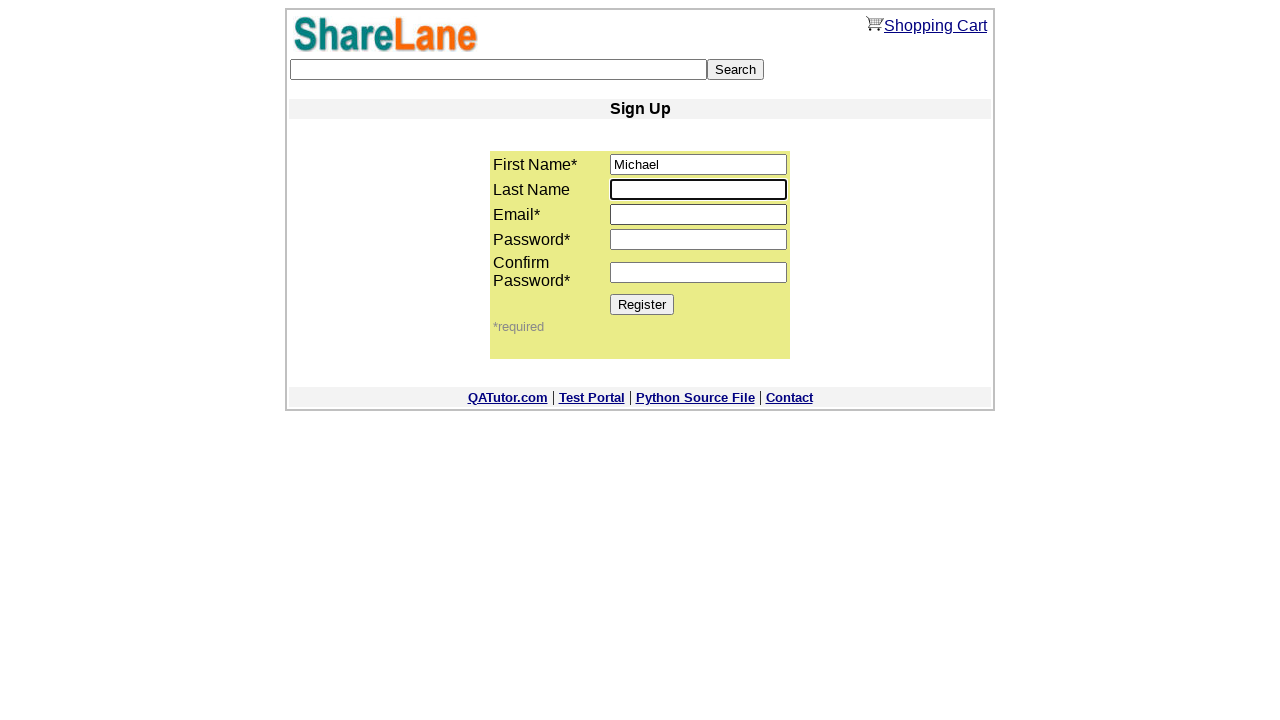

Filled email field with 'michael_test_234@example.com' on input[name='email']
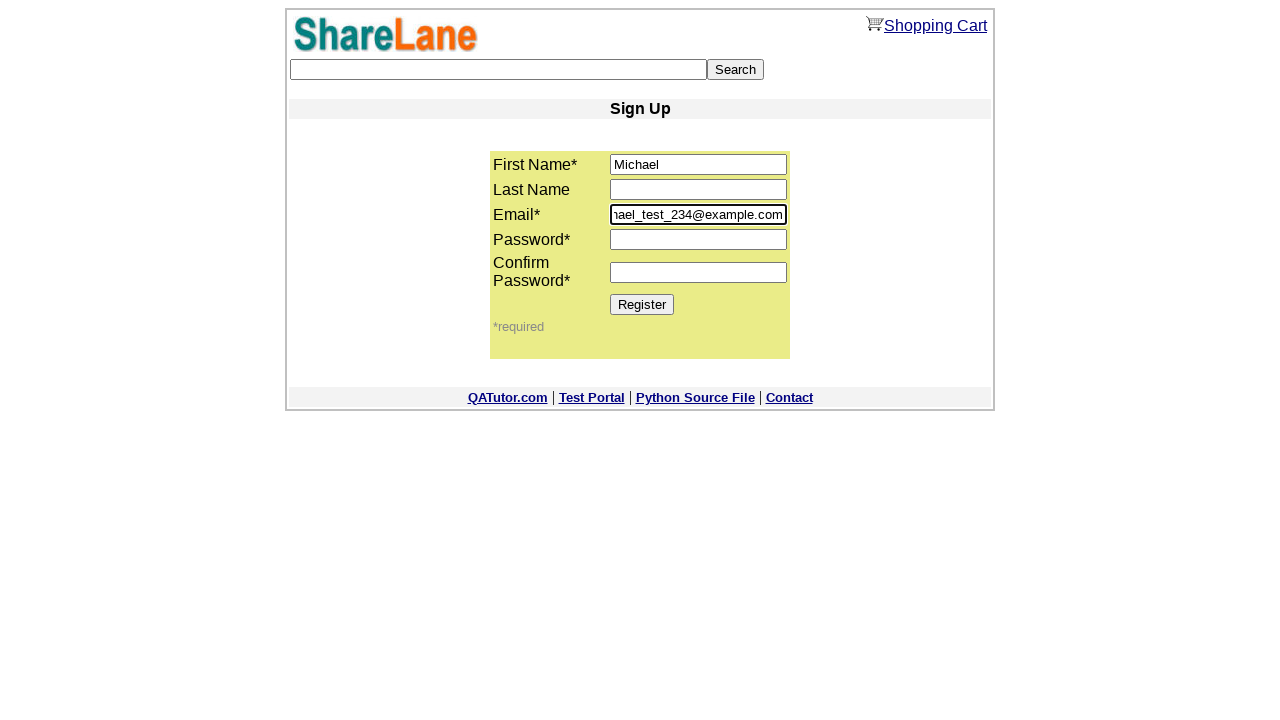

Filled password field with 'pass1234' on input[name='password1']
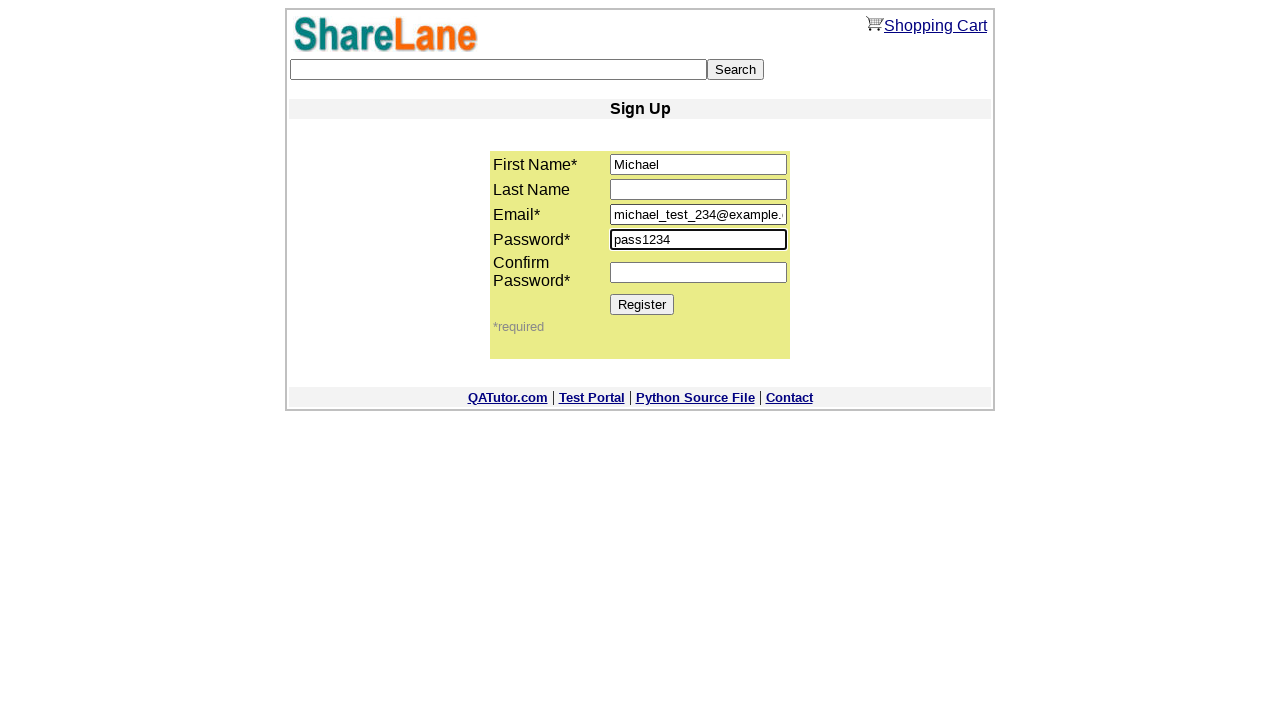

Filled password confirmation field with 'pass1234' on input[name='password2']
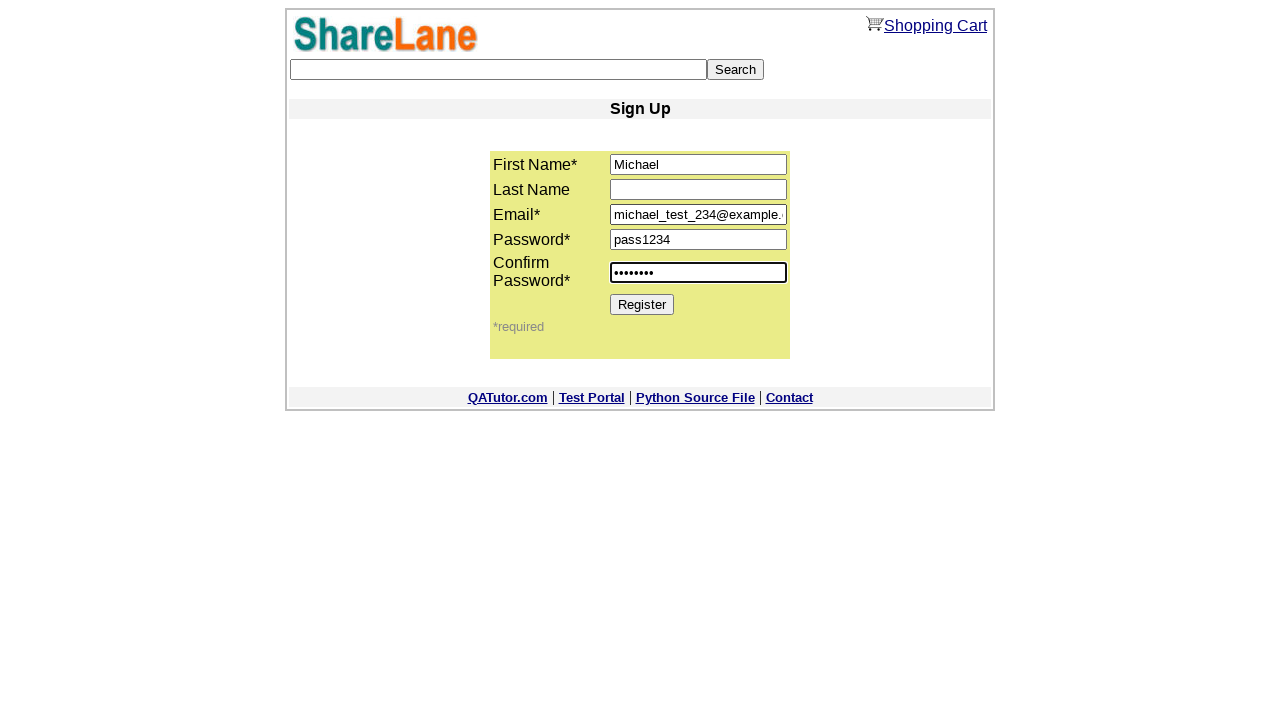

Clicked Register button to submit registration form with empty last name at (642, 304) on [value='Register']
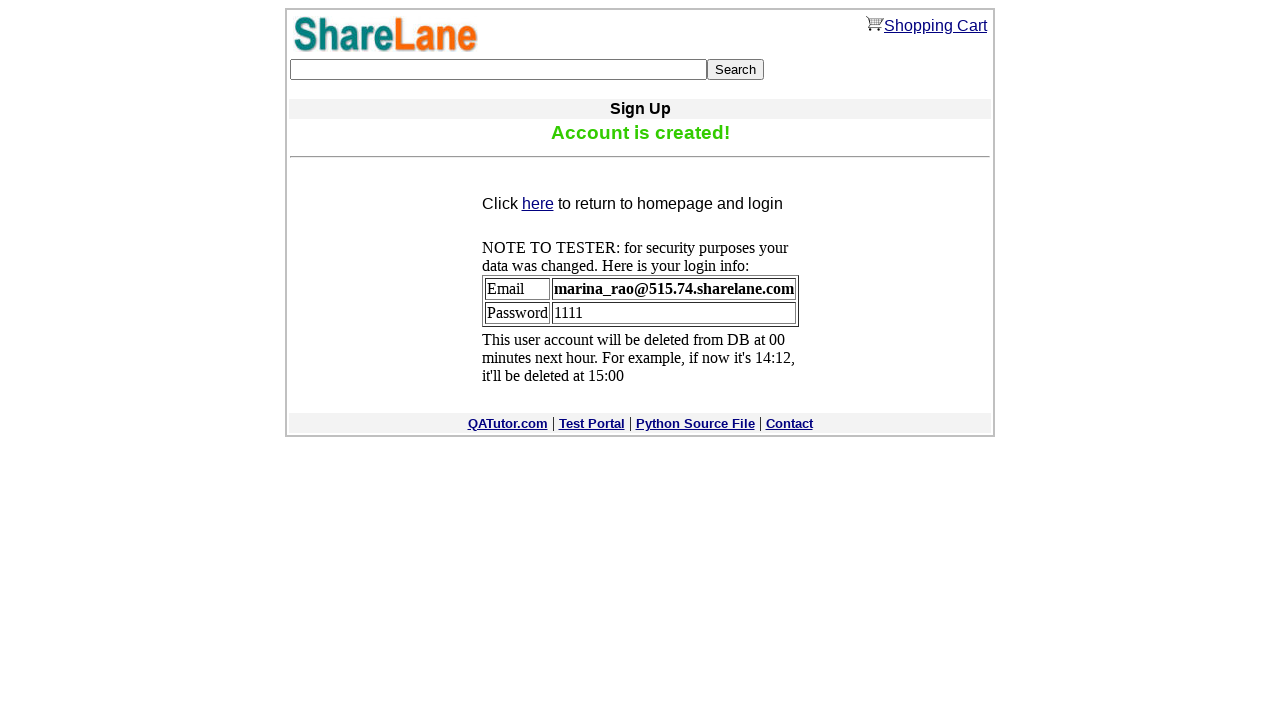

Confirmed registration was successful - confirmation message displayed
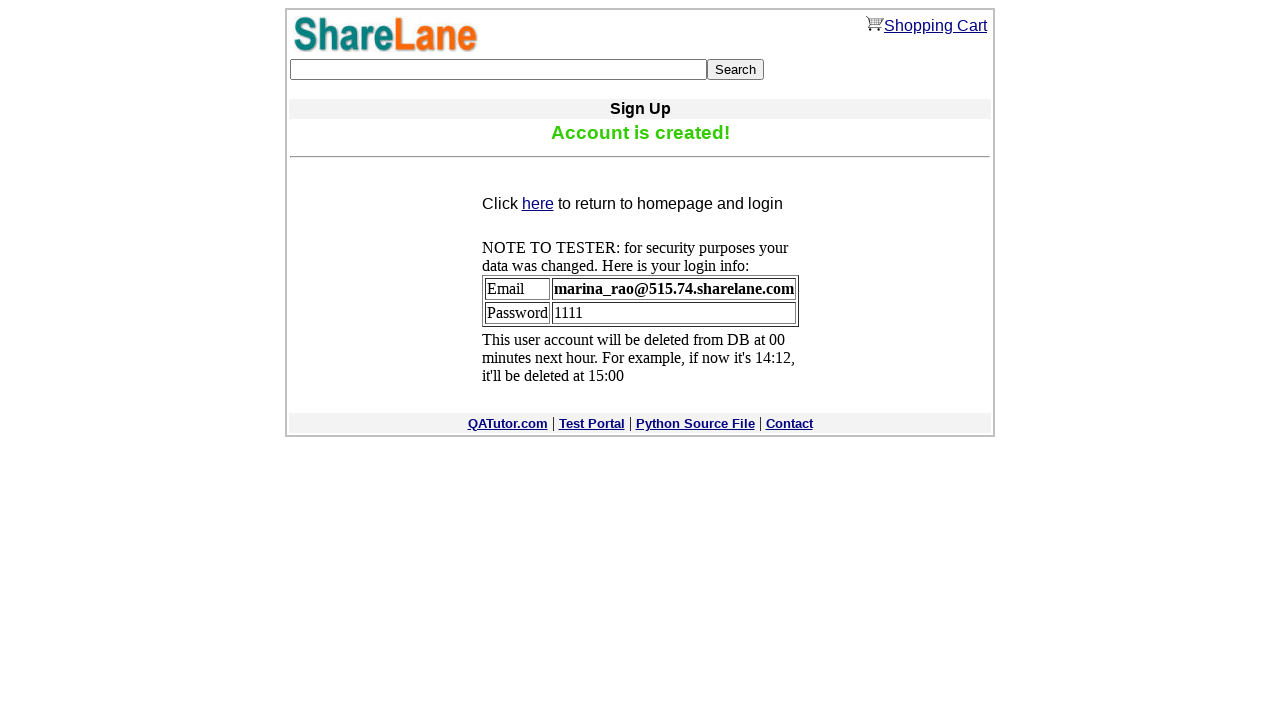

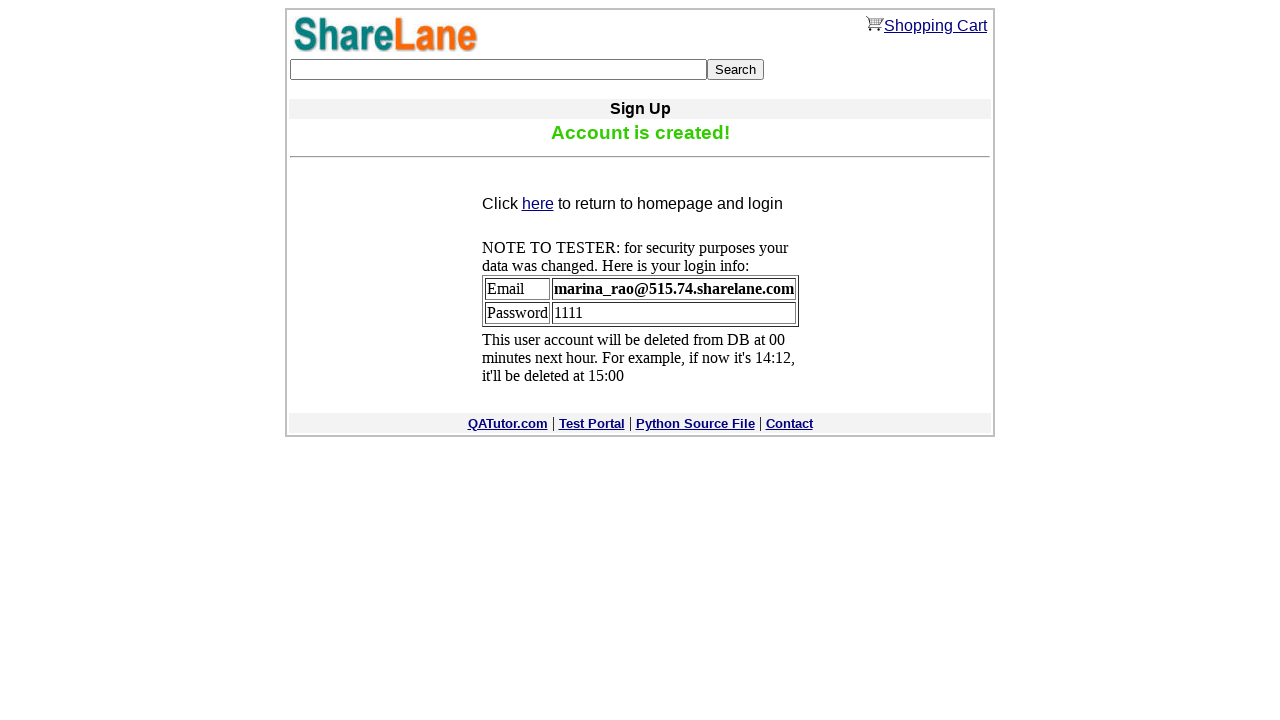